Tests flight booking by selecting a destination port (Berlin) from a dropdown and clicking the submit button

Starting URL: http://blazedemo.com

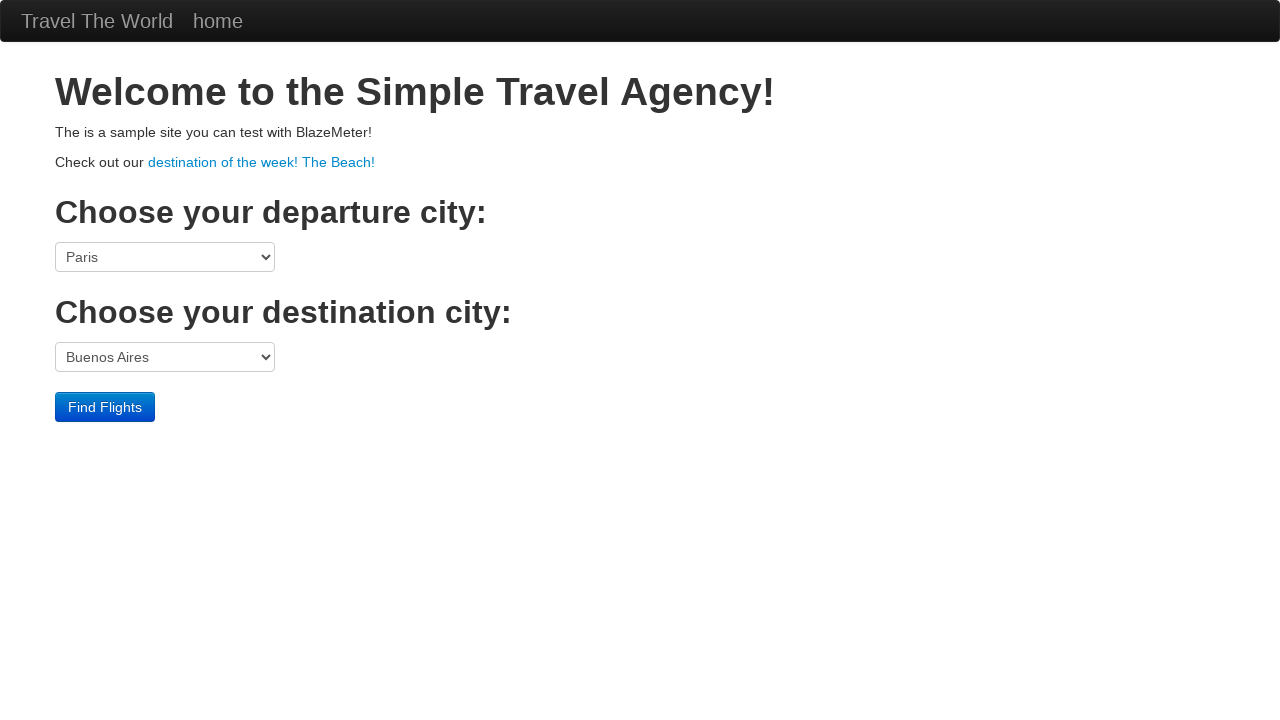

Clicked on the destination port dropdown at (165, 357) on select[name='toPort']
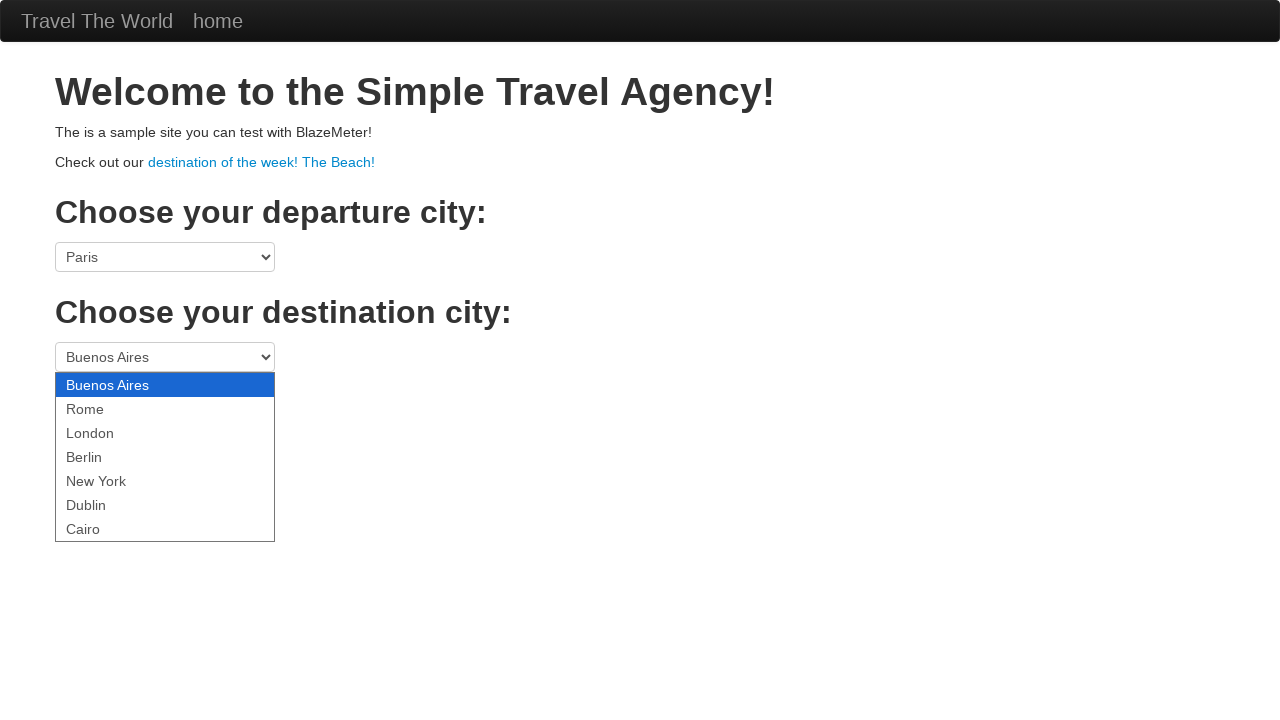

Selected Berlin from the destination dropdown on select[name='toPort']
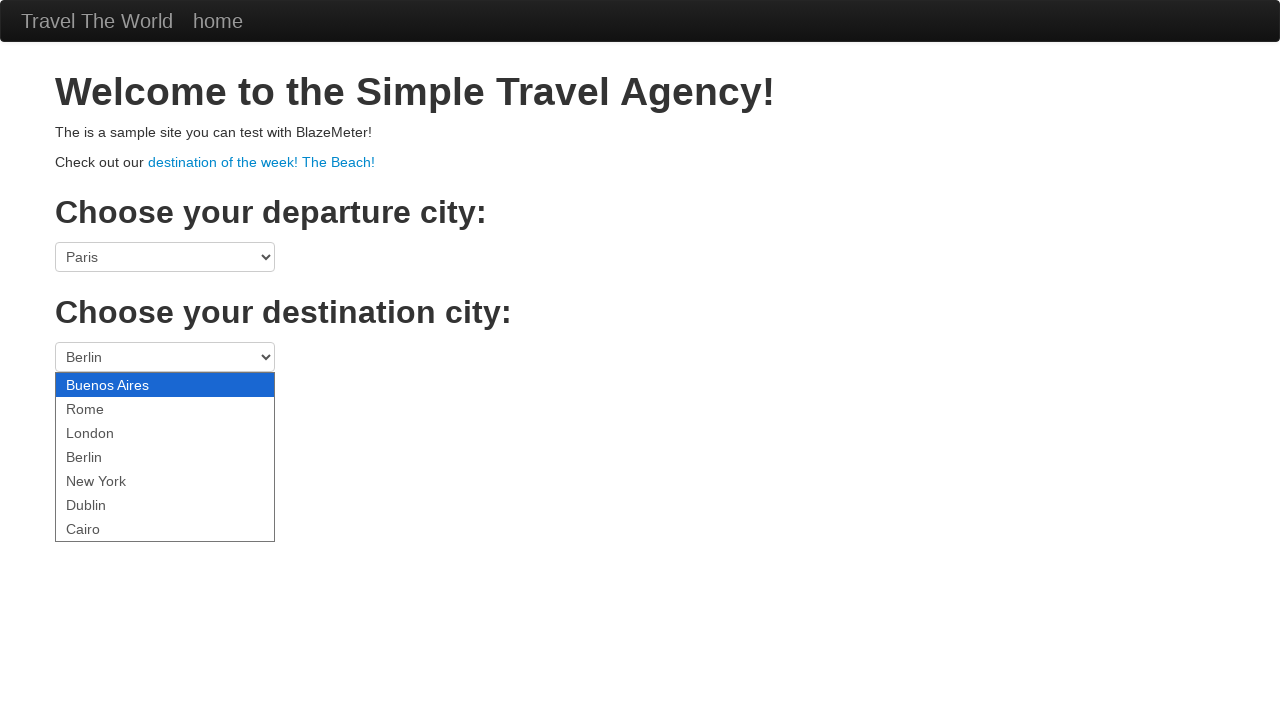

Clicked the Find Flights button to submit the flight search at (105, 407) on input.btn.btn-primary
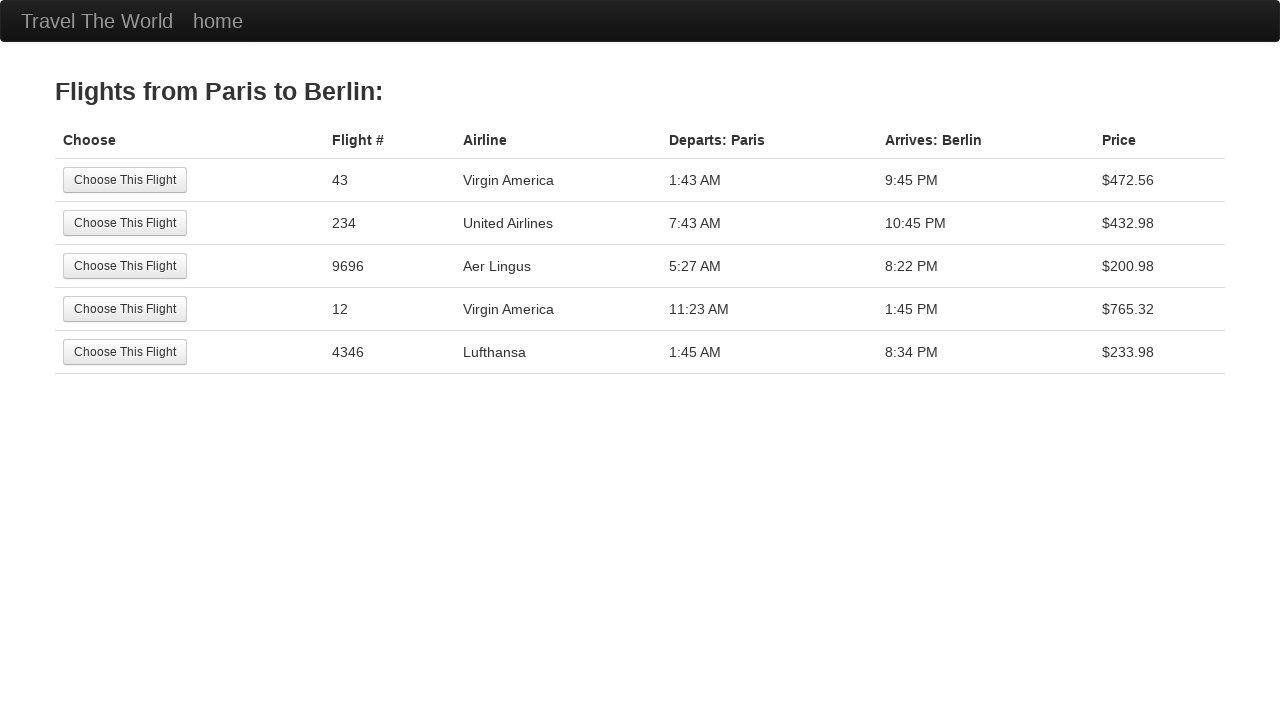

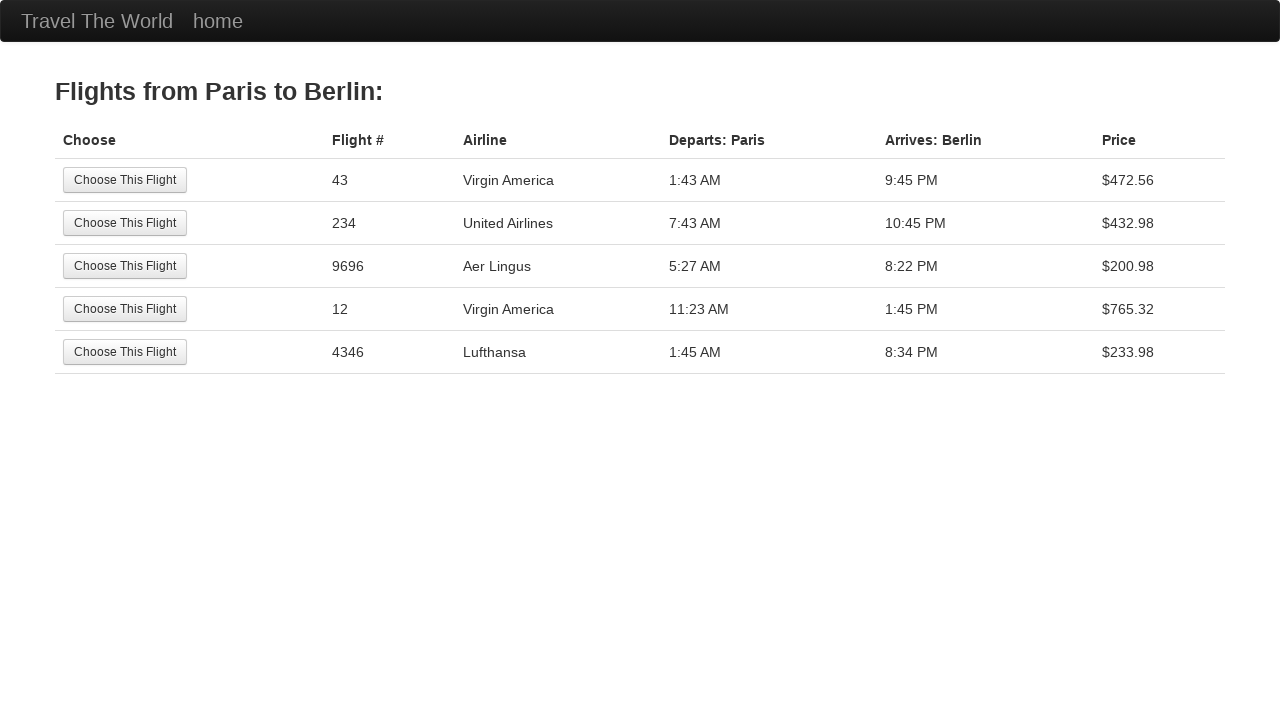